Tests the number input form by entering a number, clicking submit, and verifying the validation message

Starting URL: https://kristinek.github.io/site/tasks/enter_a_number

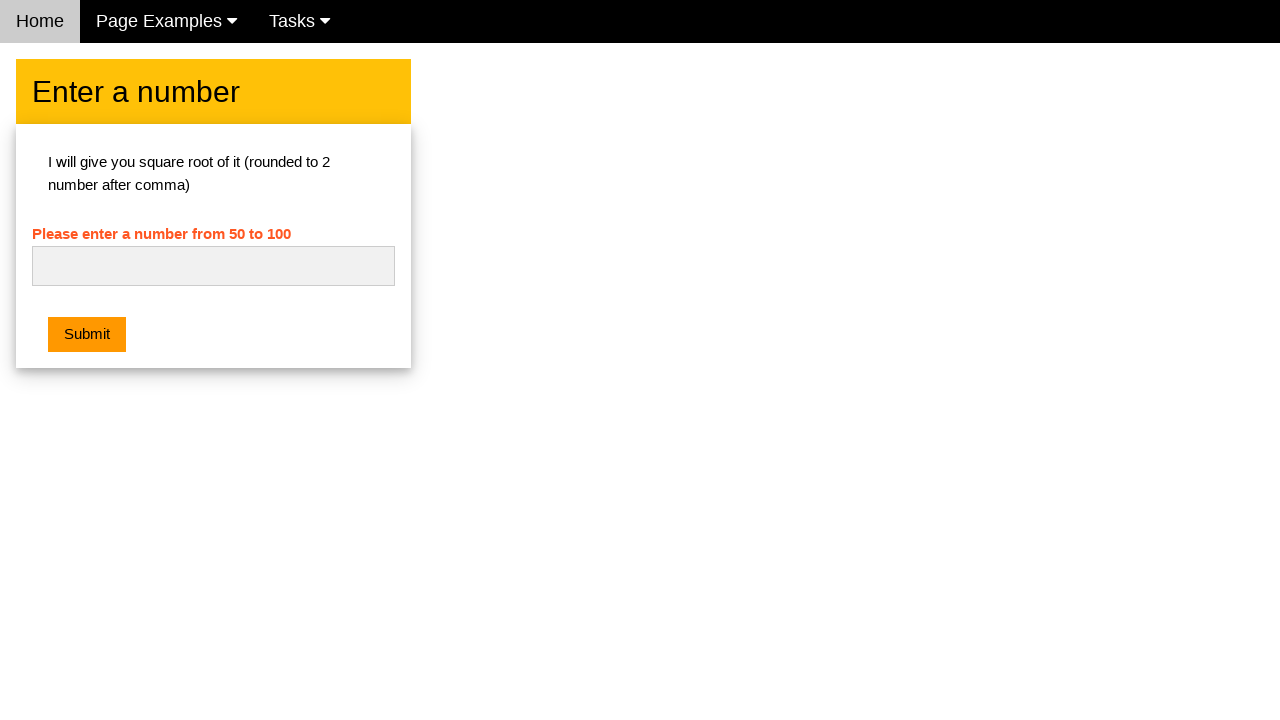

Filled number input field with '42' on #numb
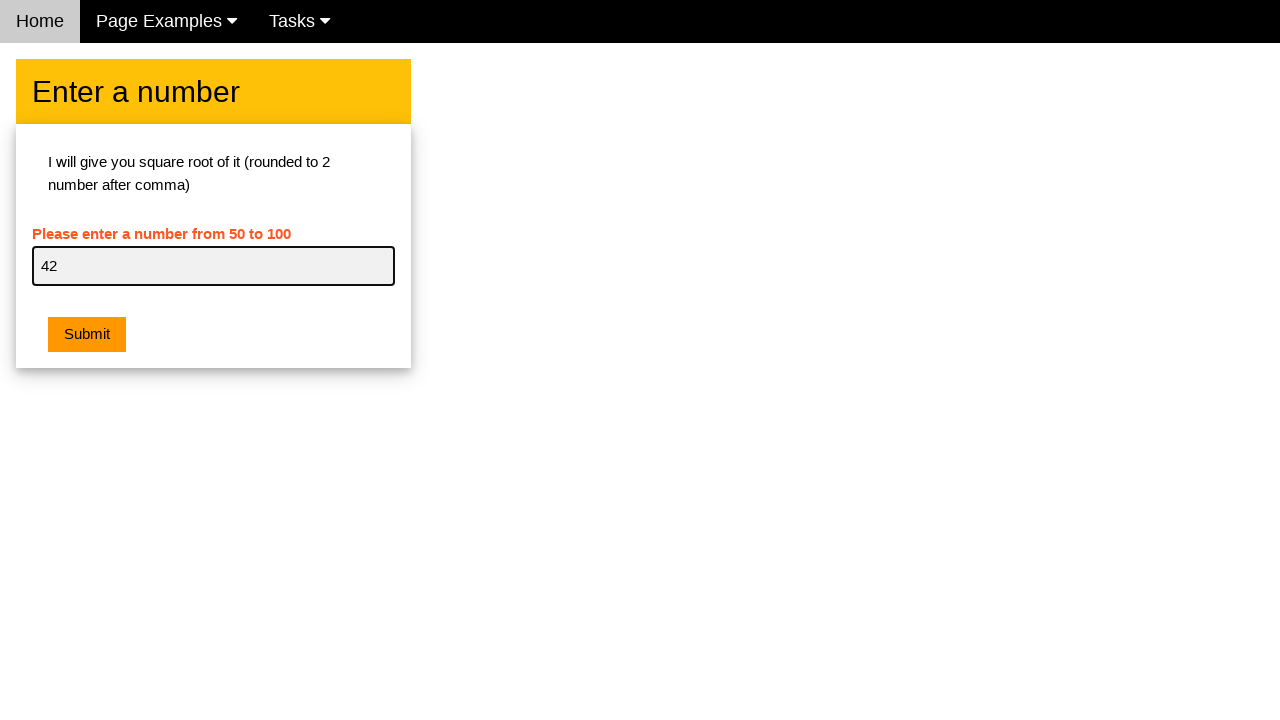

Clicked submit button at (87, 335) on xpath=/html/body/div[2]/div/div/div[2]/button
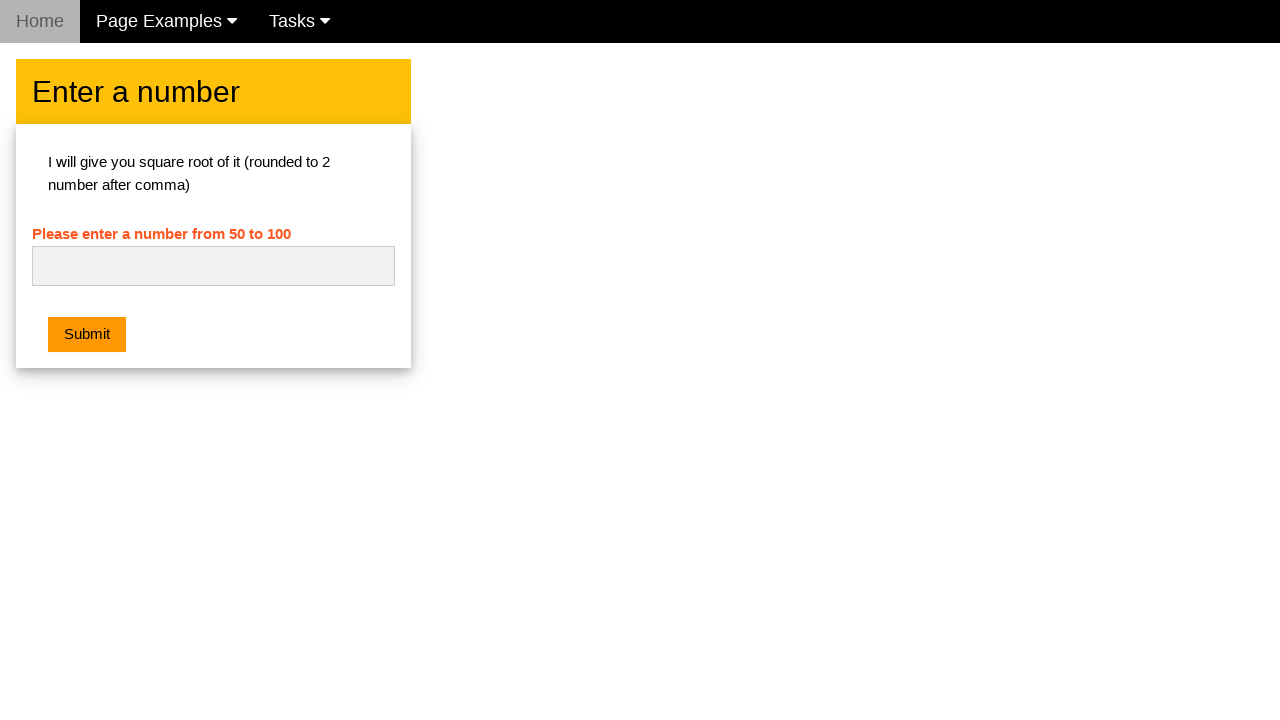

Located error message element
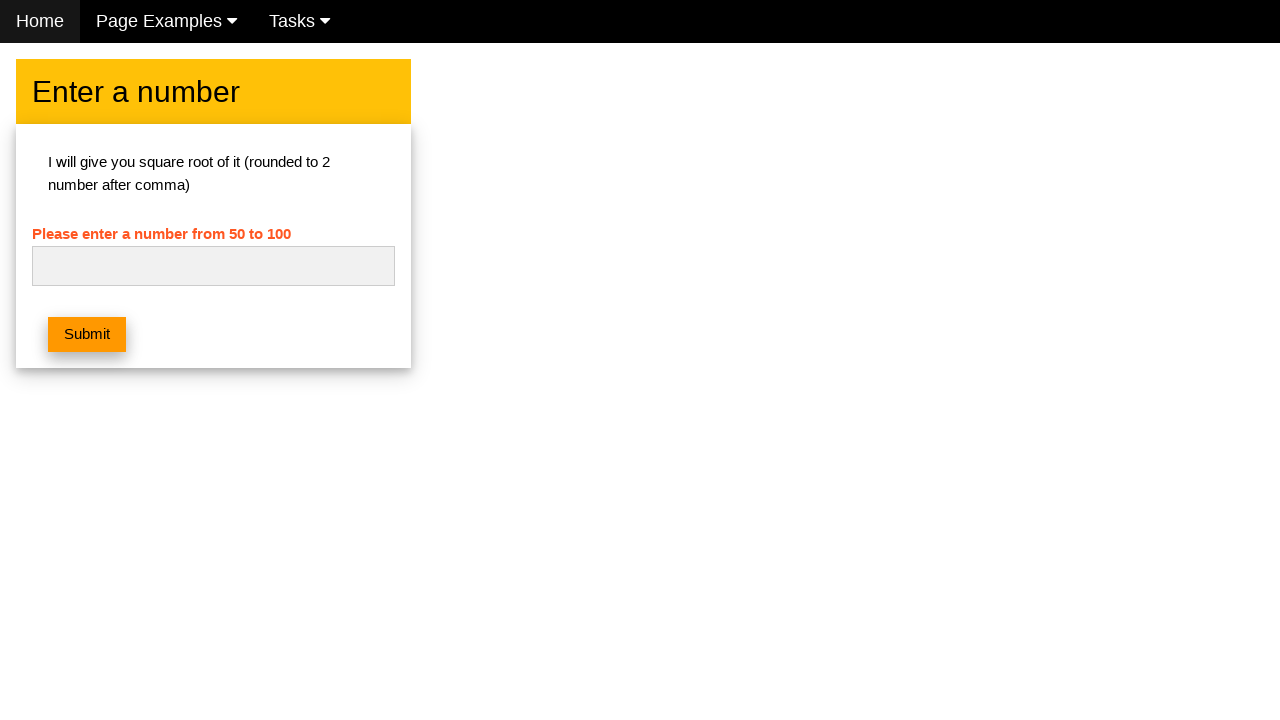

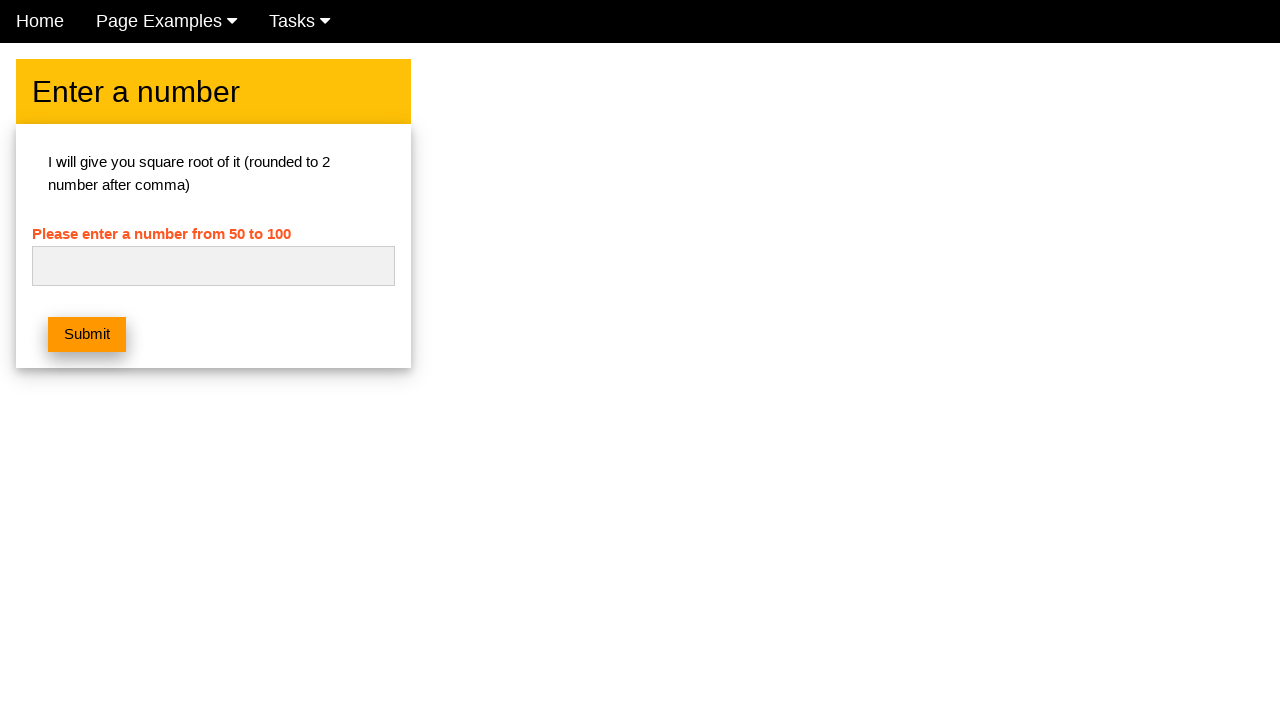